Navigates to an OpenCart demo site and attempts to find elements with an invalid tag name to demonstrate empty element list behavior

Starting URL: https://naveenautomationlabs.com/opencart/

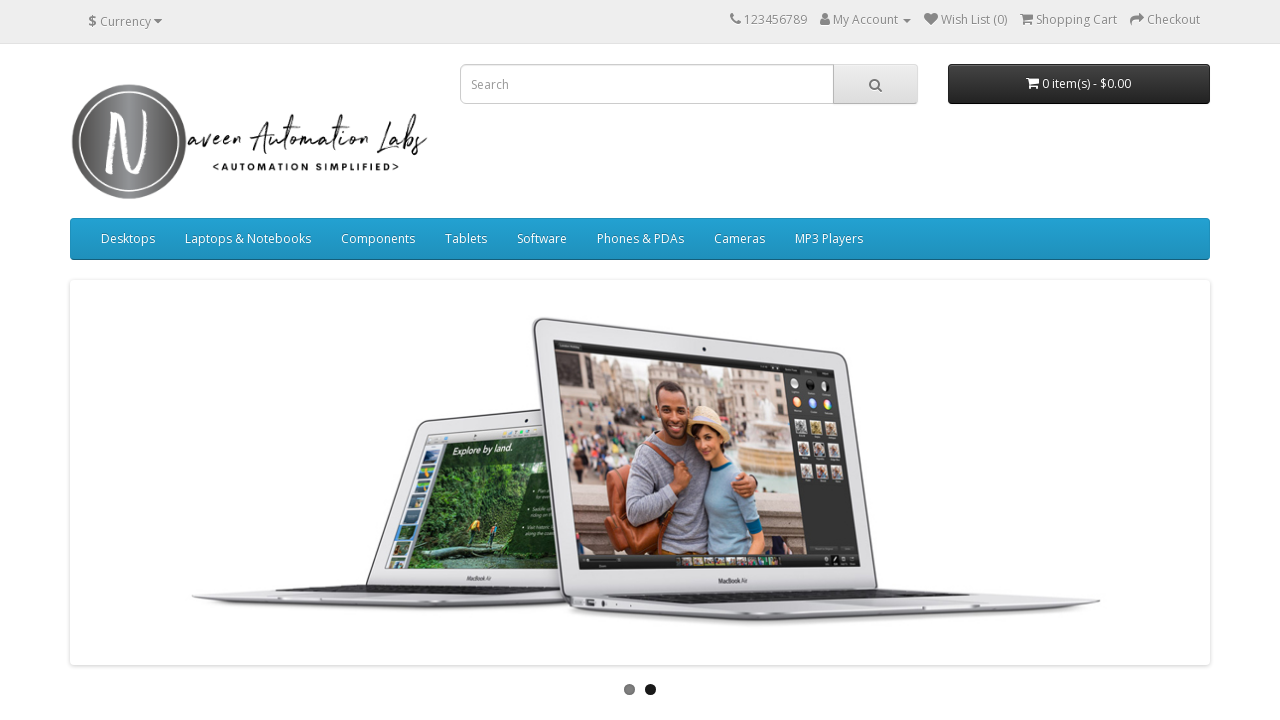

Navigated to OpenCart demo site
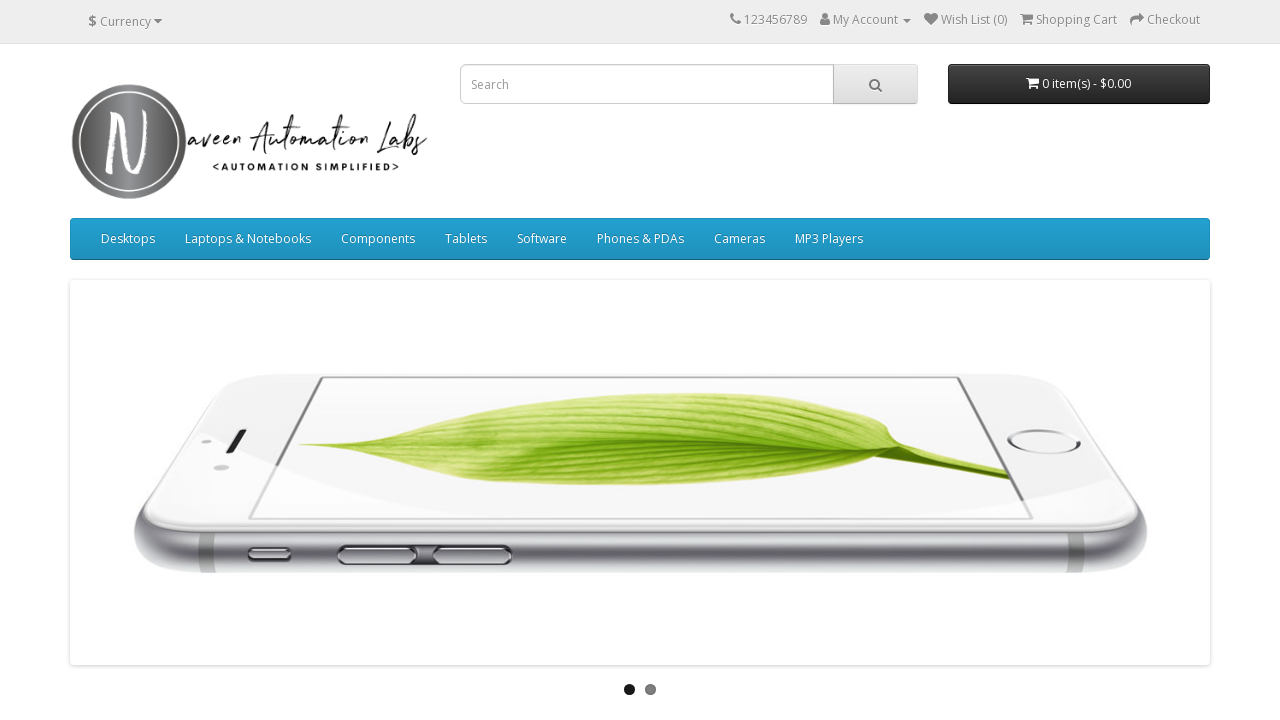

Queried for non-existent 'sheema' tag elements
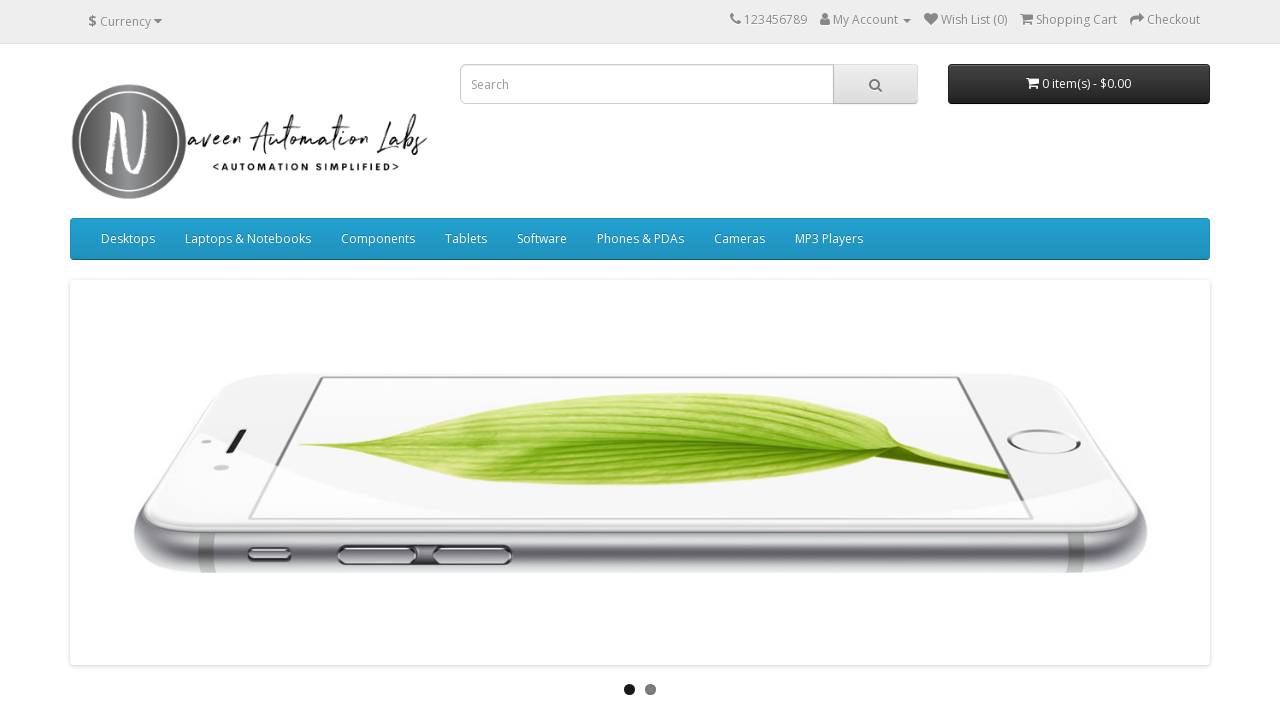

Printed found elements (empty list)
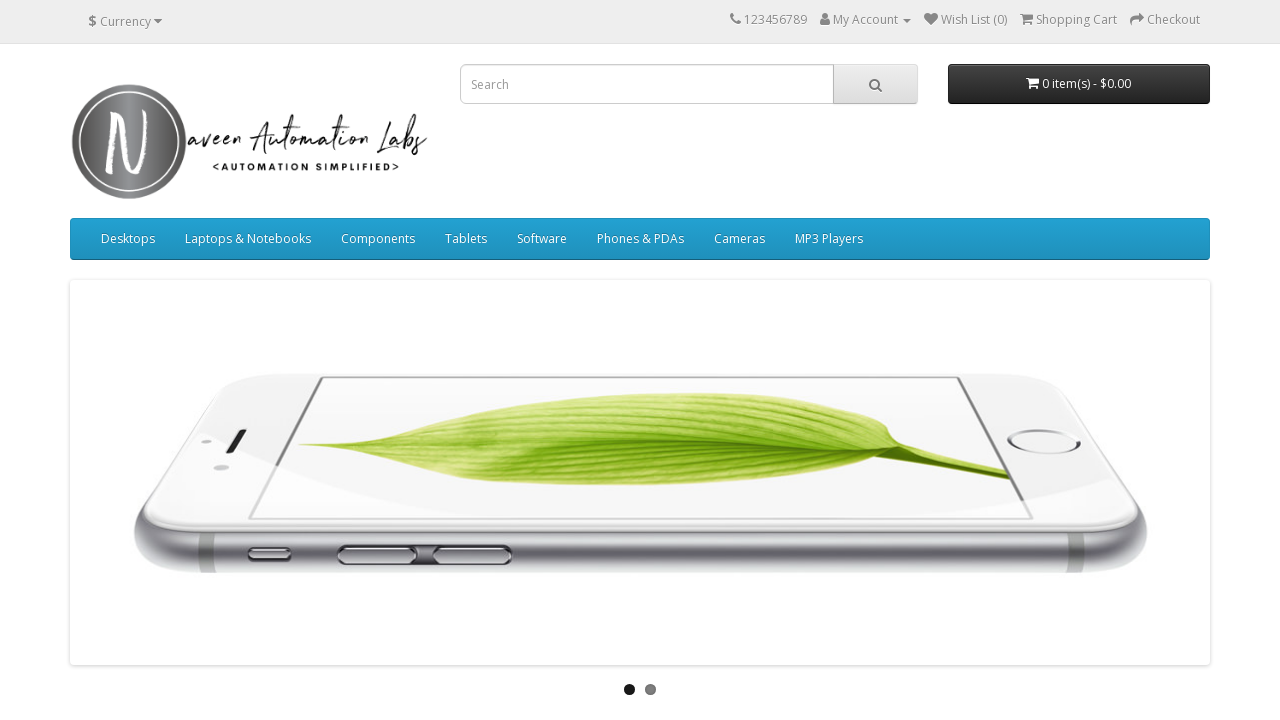

Printed element count (0)
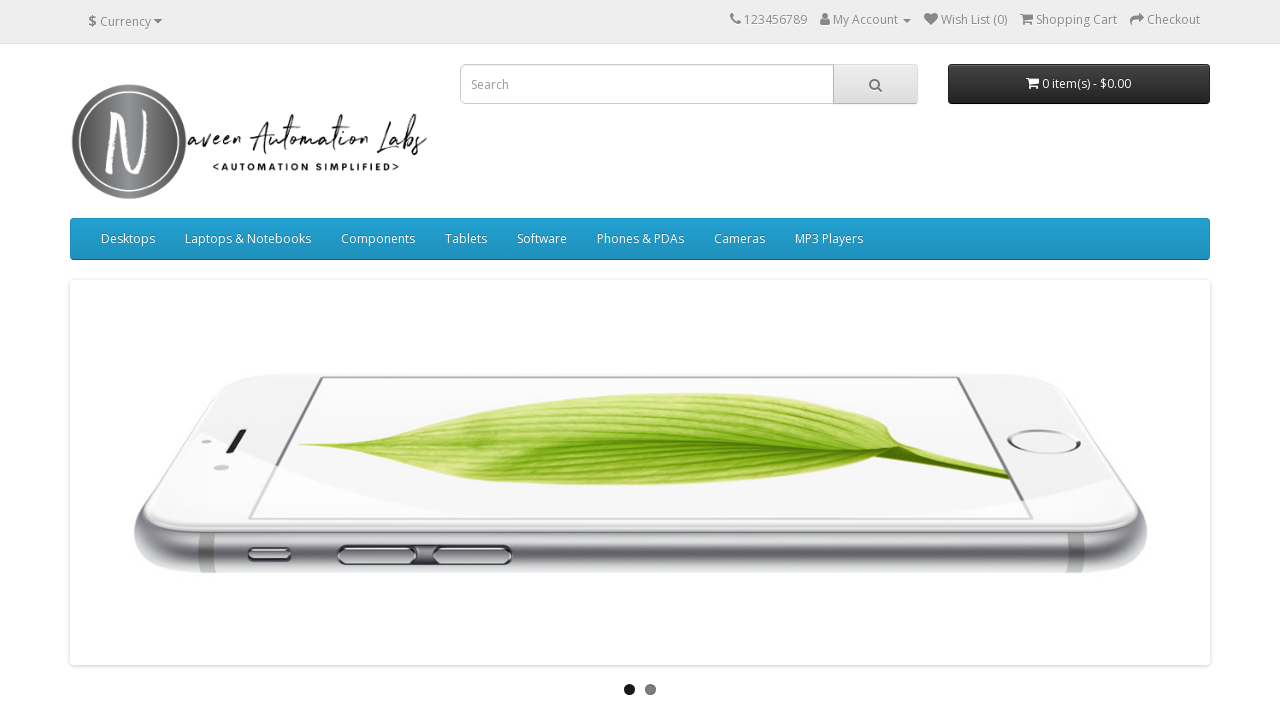

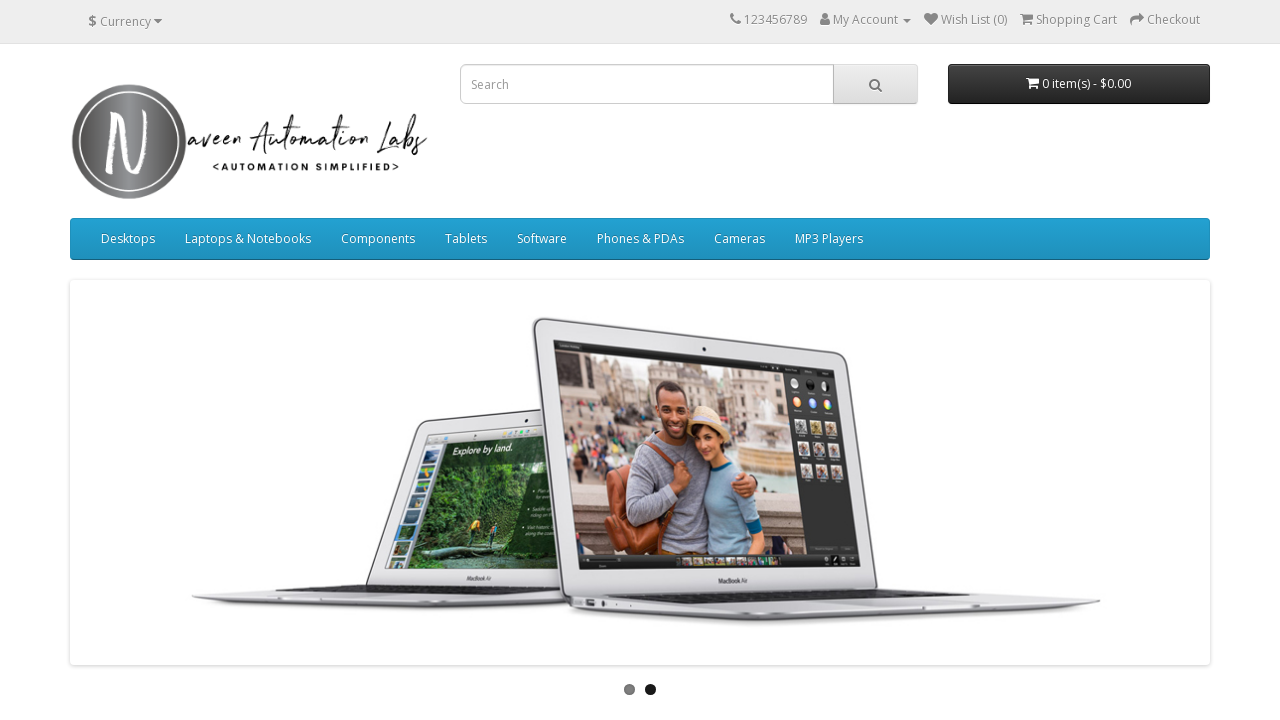